Tests hover functionality by hovering over three images and verifying that the corresponding user names (user1, user2, user3) become visible on hover.

Starting URL: https://practice.cydeo.com/hovers

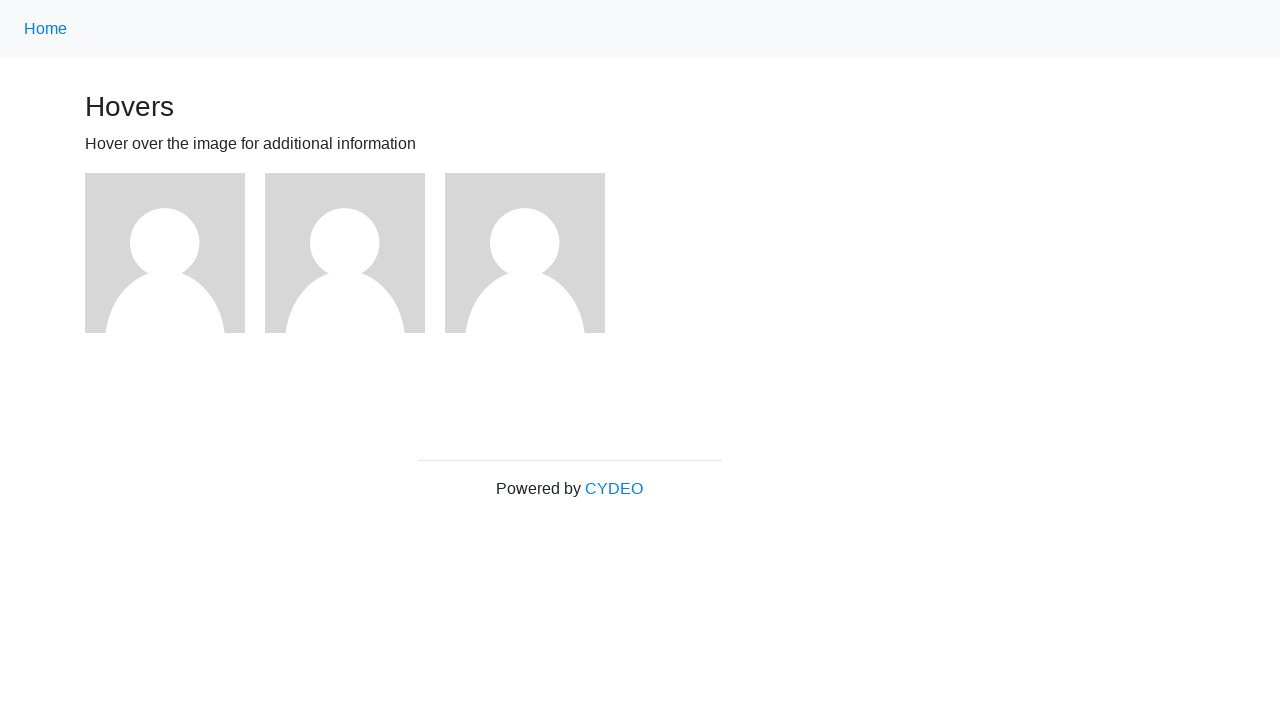

Navigated to hover practice page
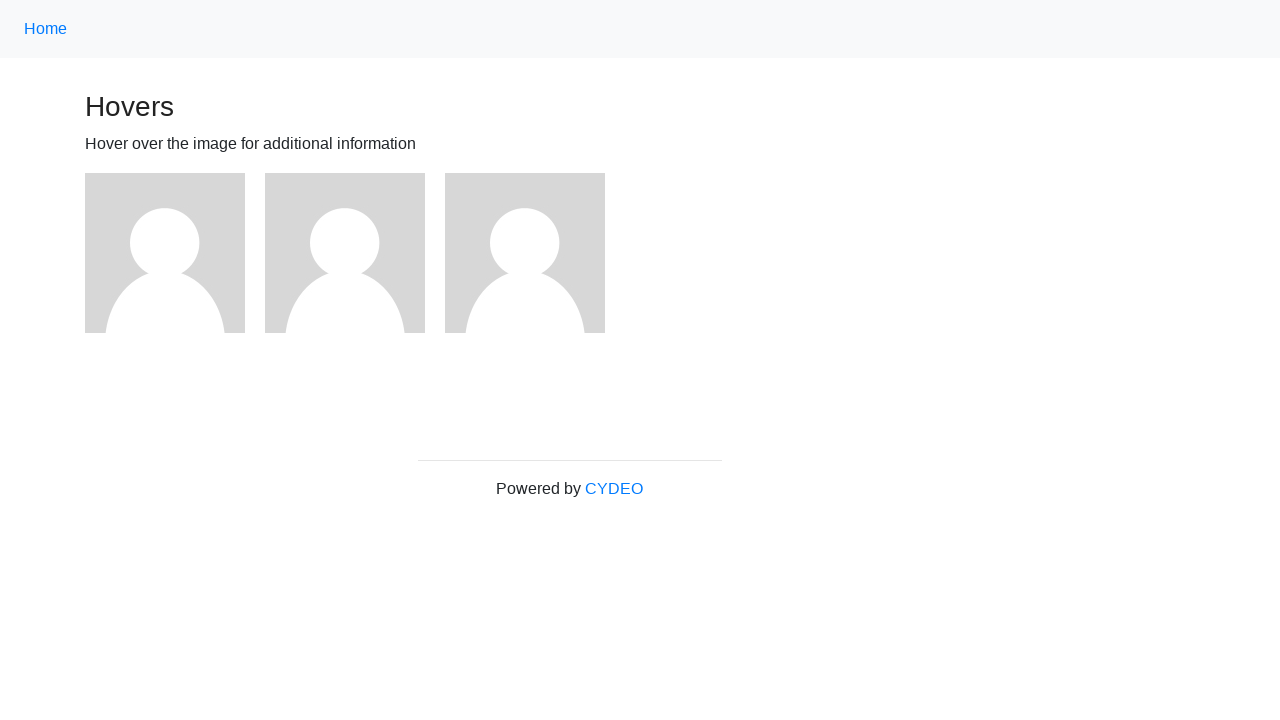

Hovered over first image at (165, 253) on (//img)[1]
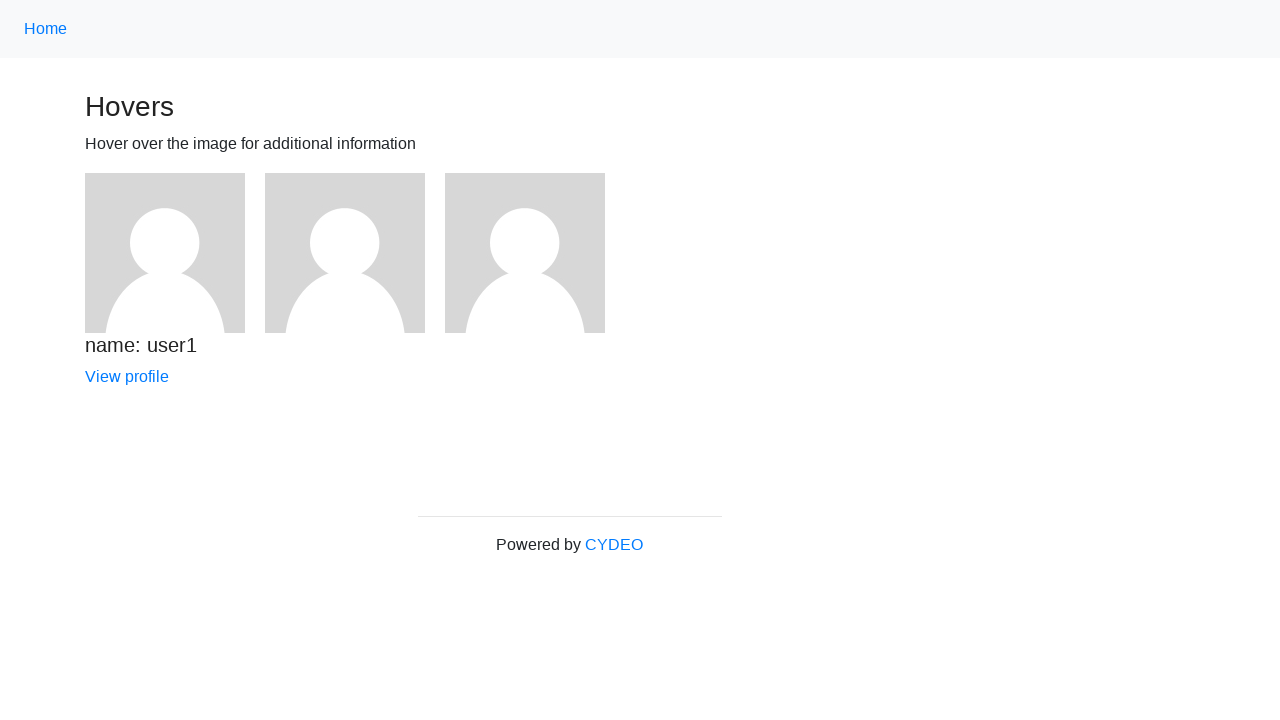

Verified 'name: user1' text appeared on hover
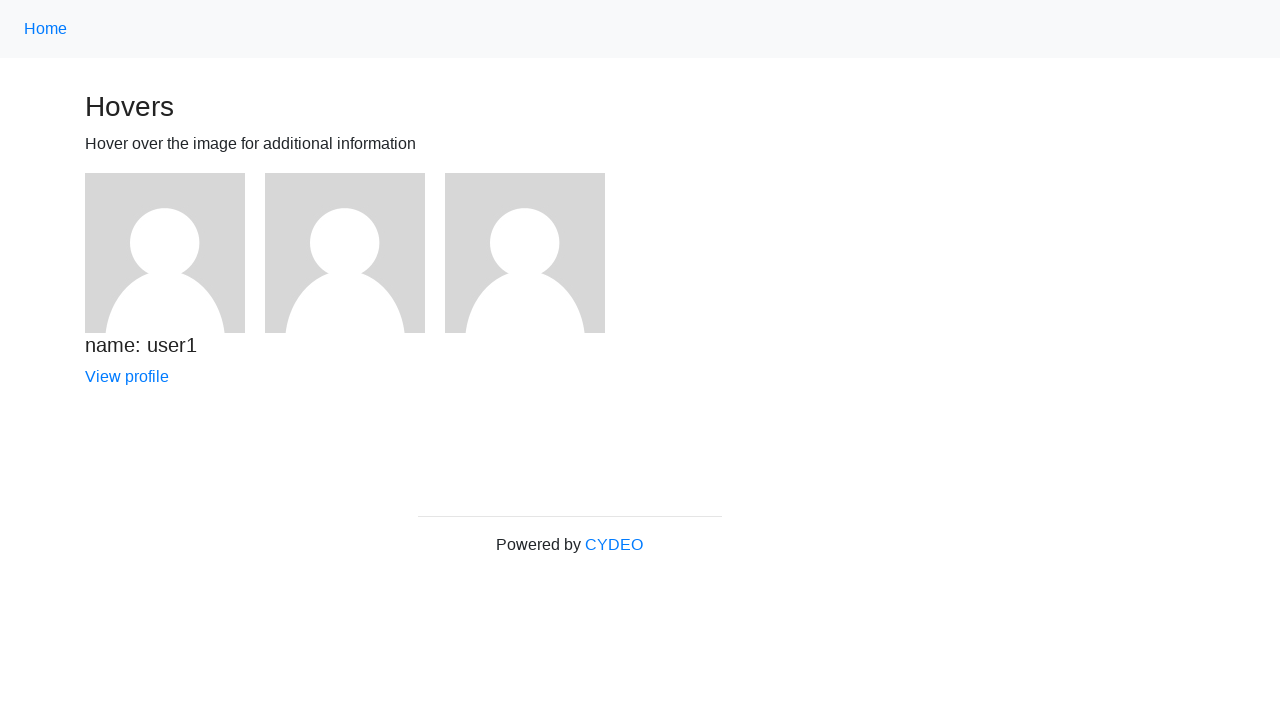

Hovered over second image at (345, 253) on (//img)[2]
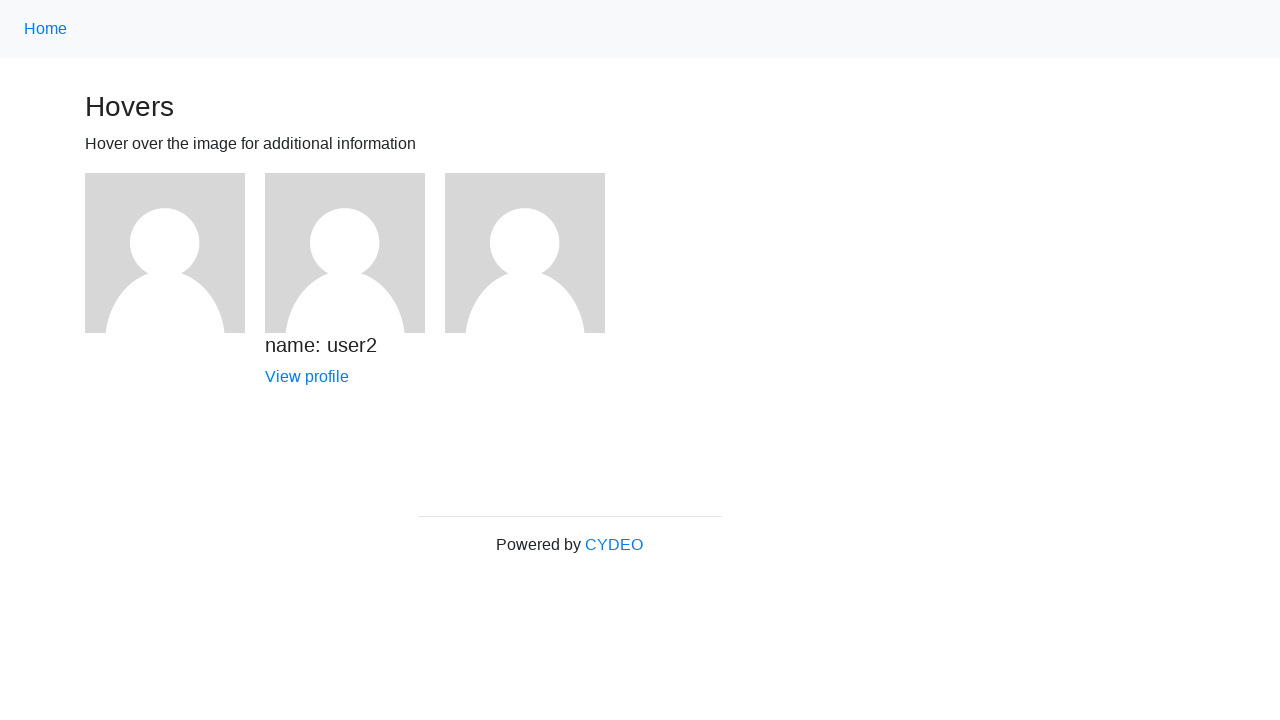

Verified 'name: user2' text appeared on hover
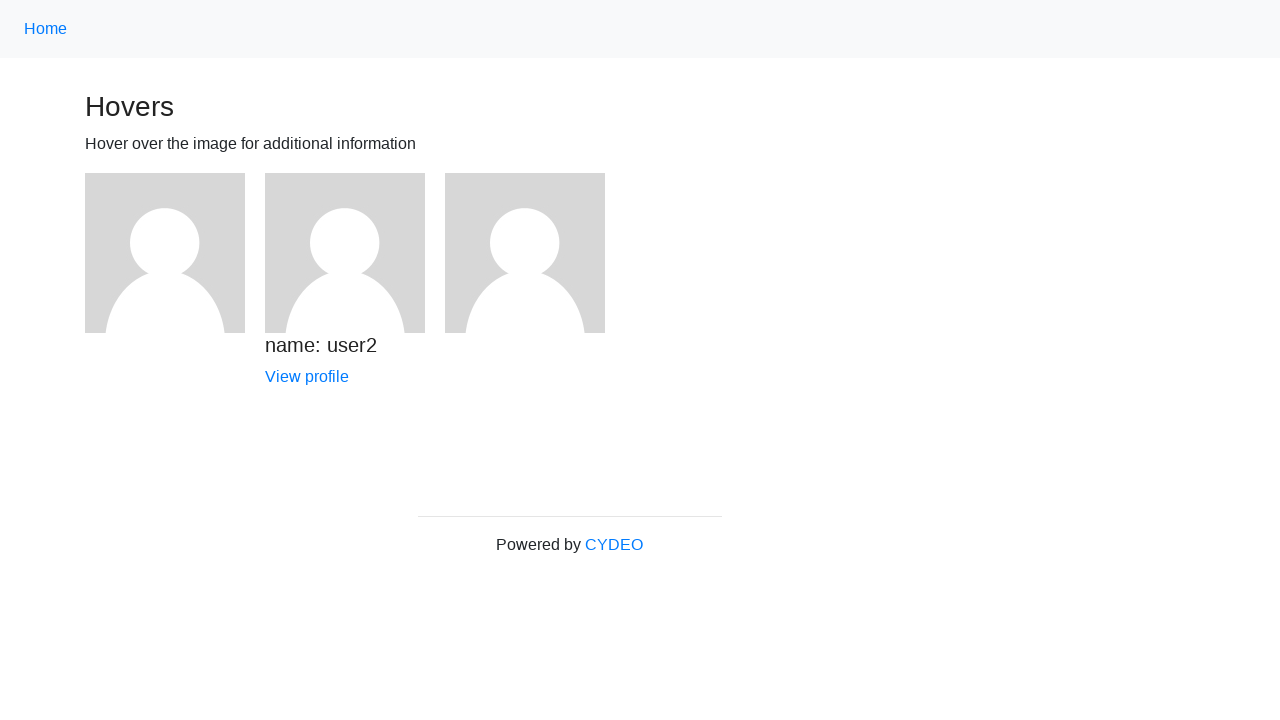

Hovered over third image at (525, 253) on (//img)[3]
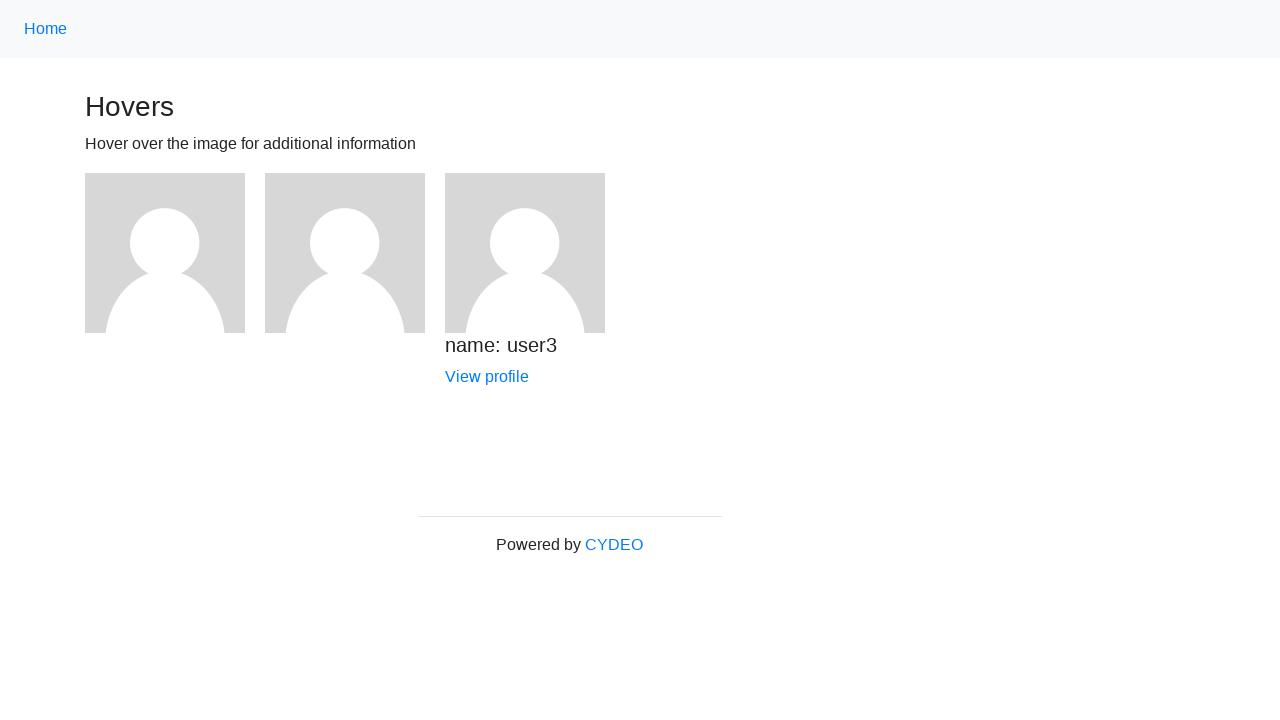

Verified 'name: user3' text appeared on hover
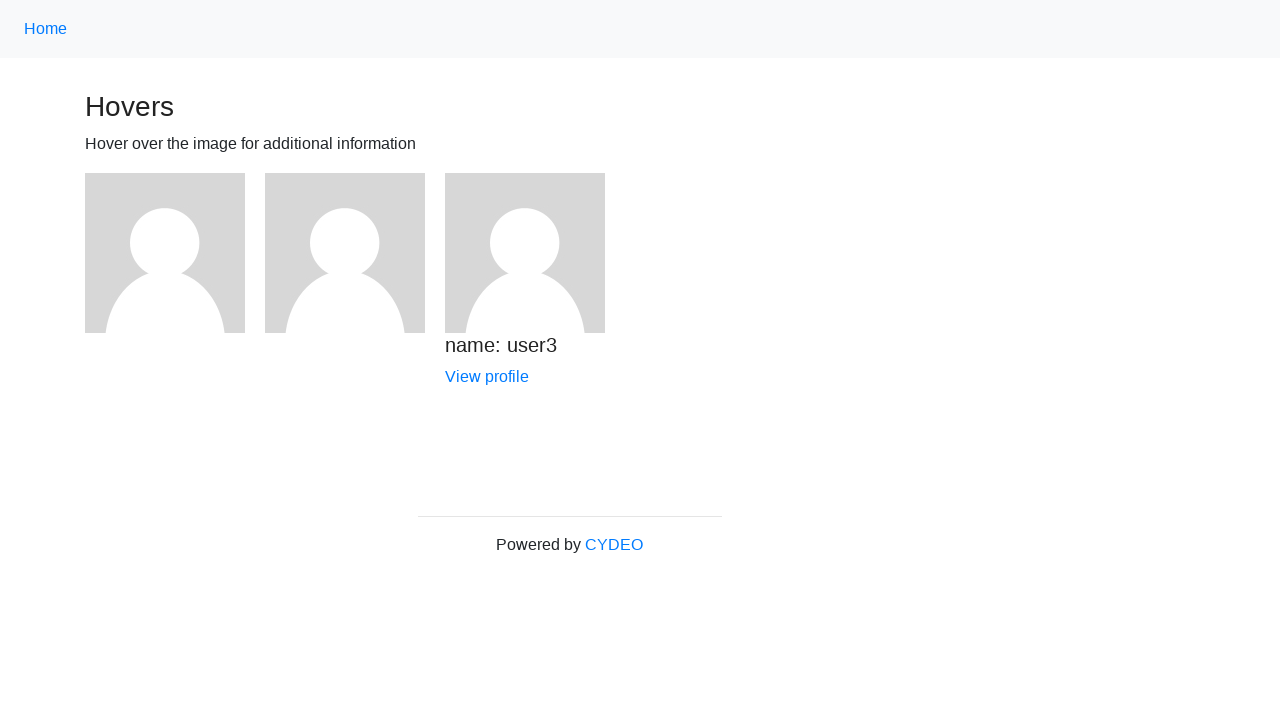

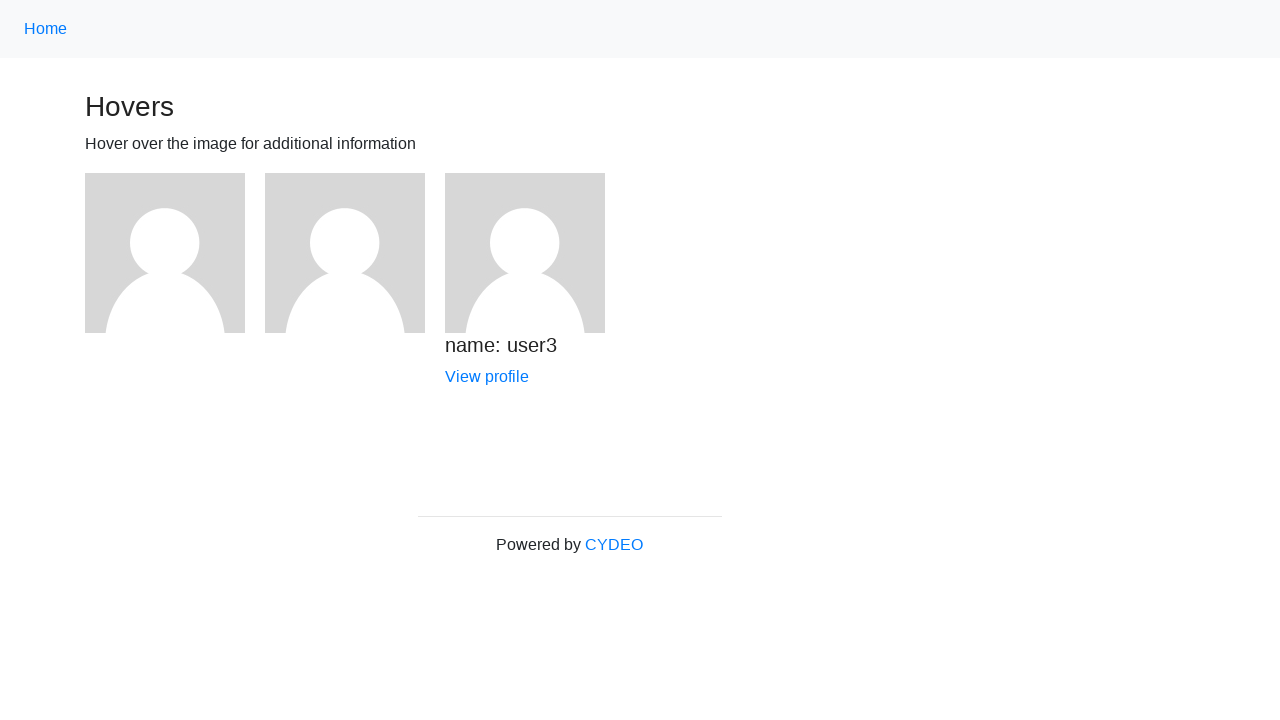